Tests selecting a unique element in a data table by hovering over a row and clicking to toggle its selection state

Starting URL: https://next.fritz2.dev/headless-demo/#dataCollection

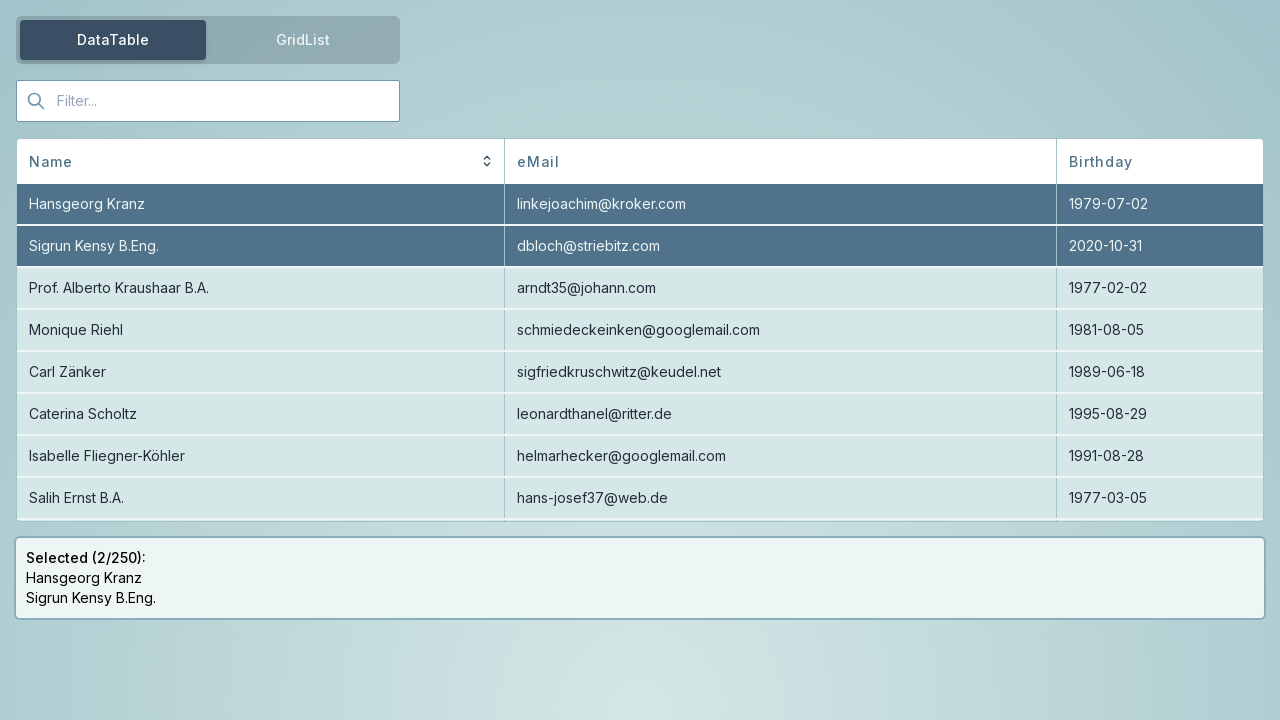

Located element with id='Carl Zänker'
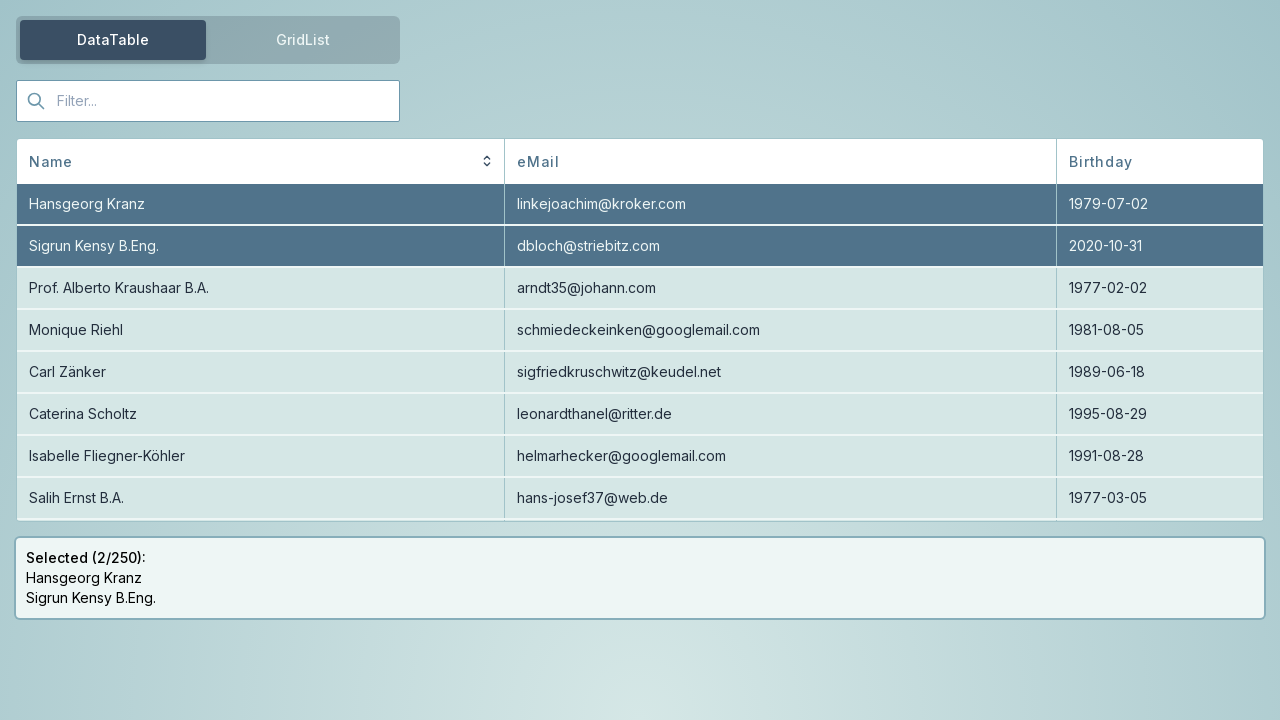

Located element with text='Carl Zänker'
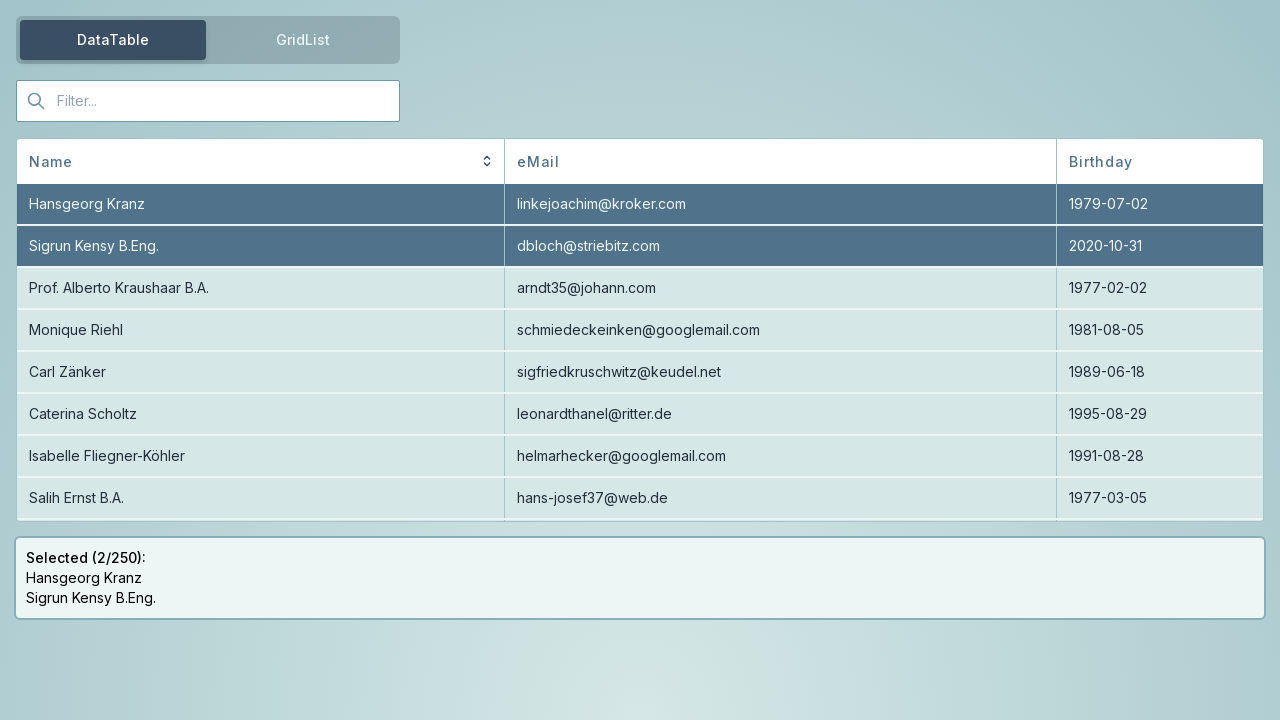

Hovered over Carl Zänker row to activate it at (261, 372) on text=Carl Zänker
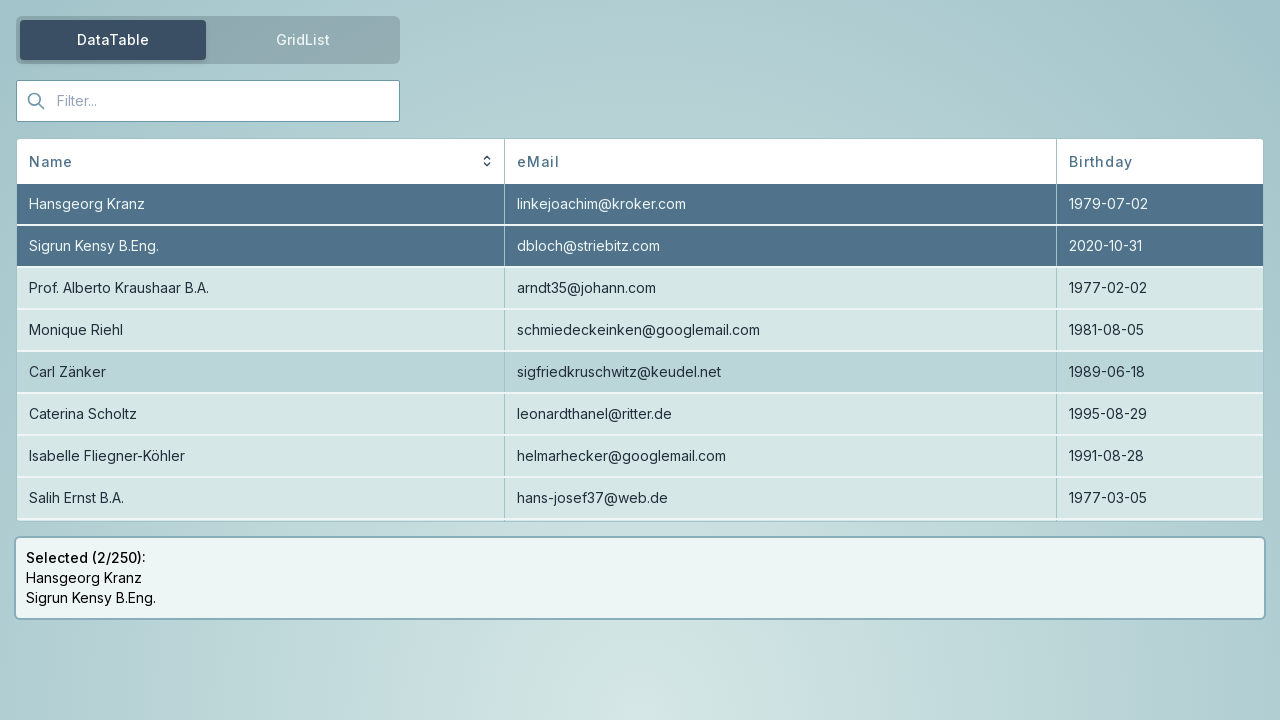

Retrieved bounding box of Carl Zänker element
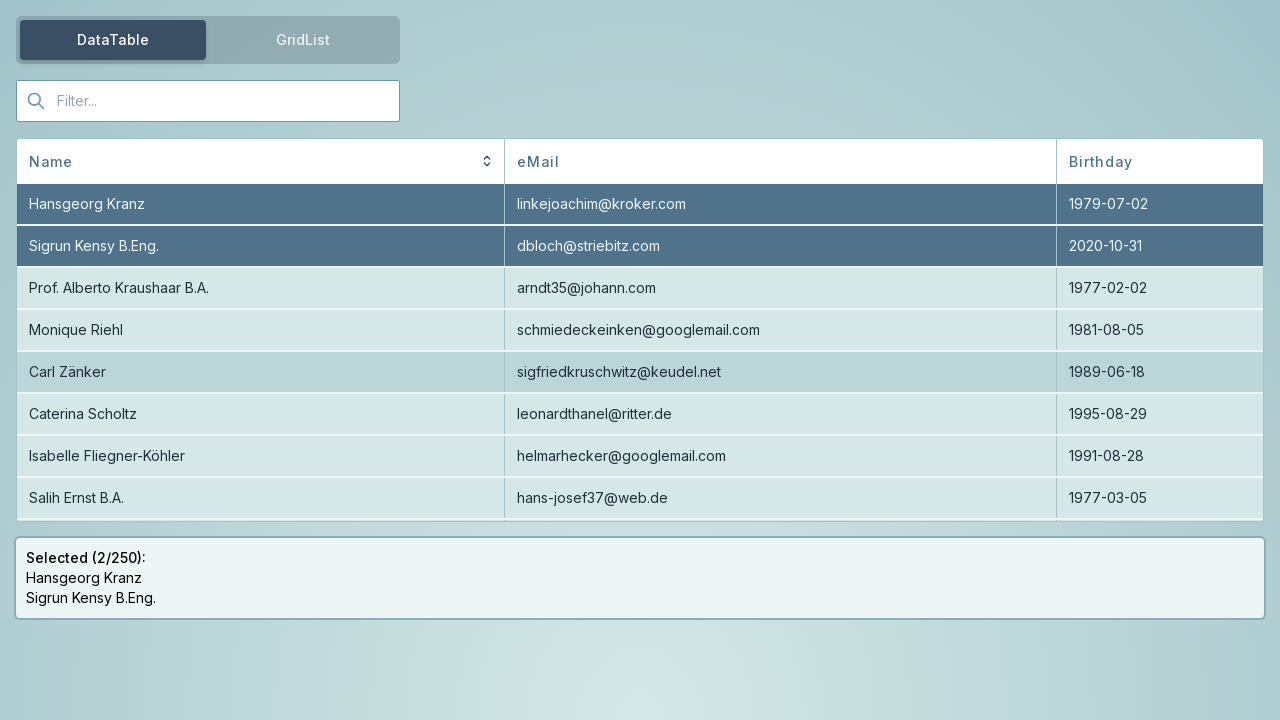

Moved mouse to center of Carl Zänker row at (261, 372)
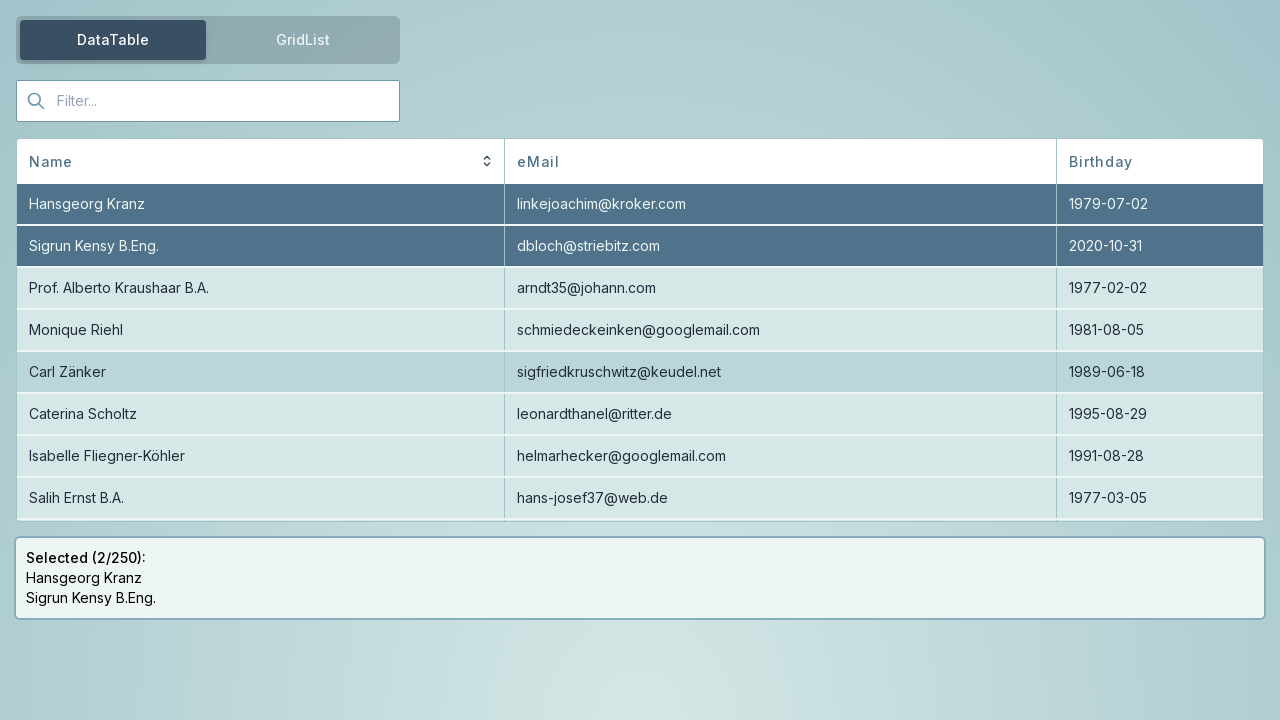

Dispatched click event to select Carl Zänker row
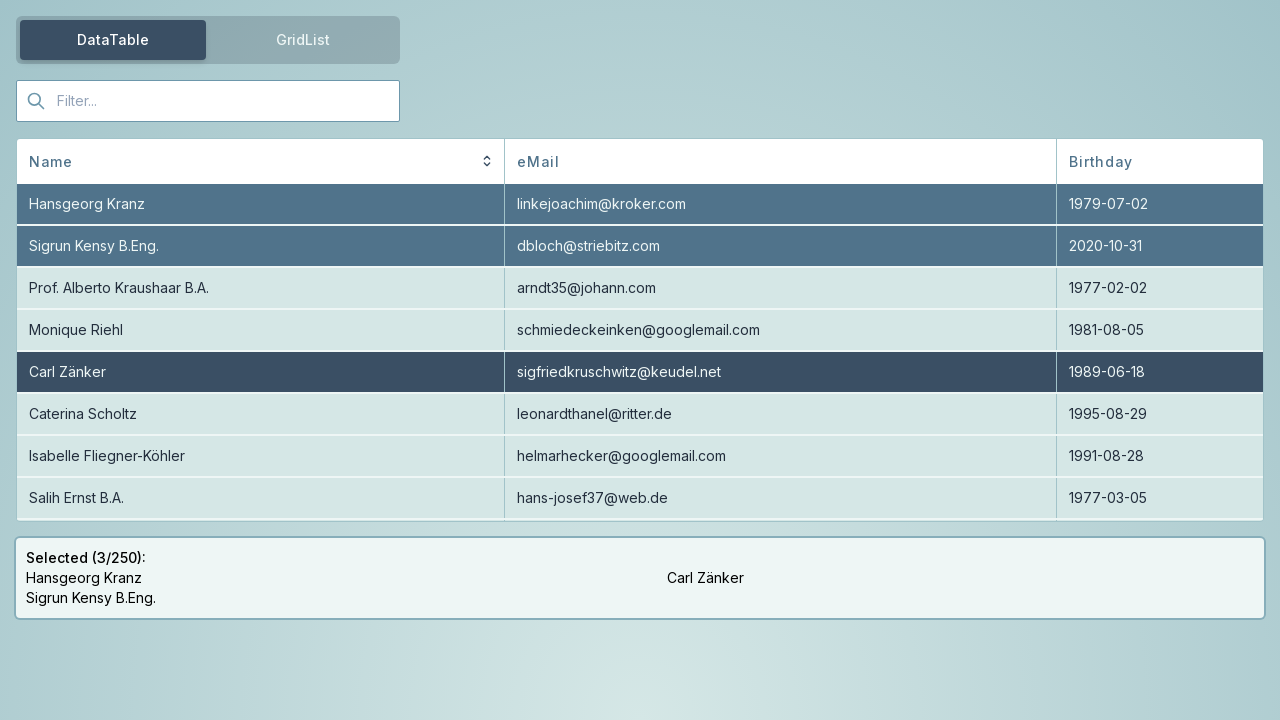

Result element updated after selection
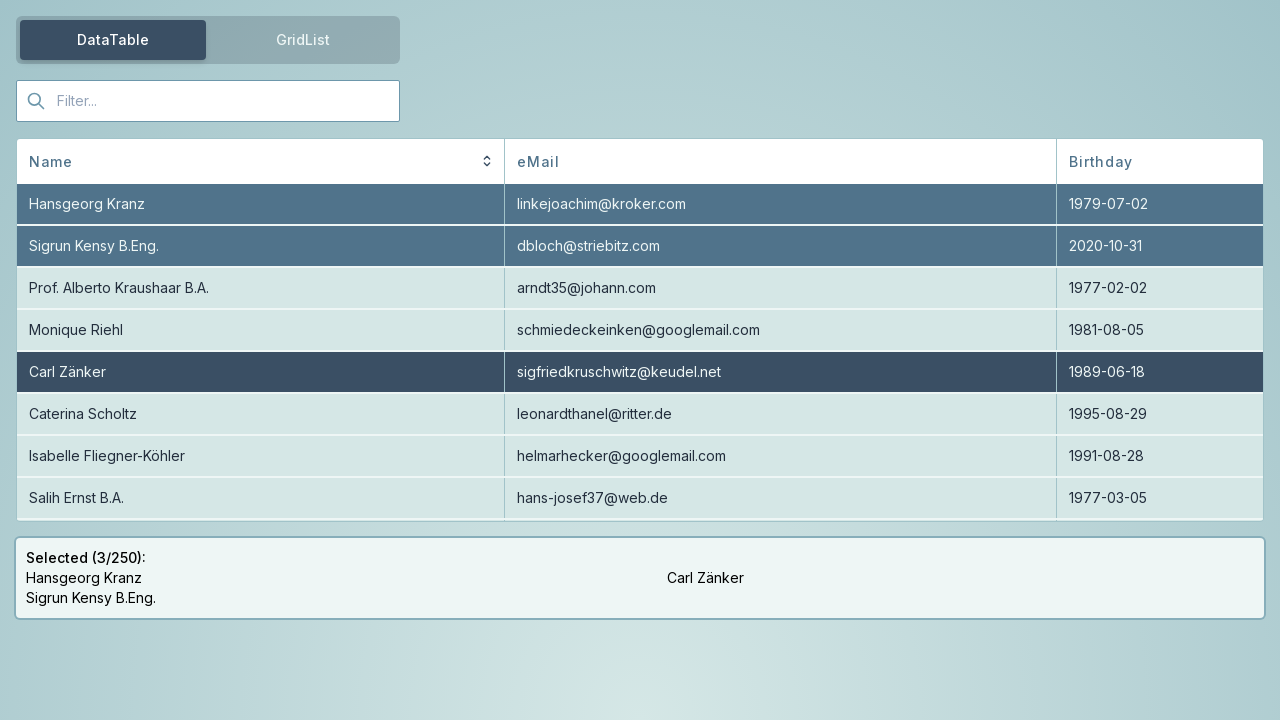

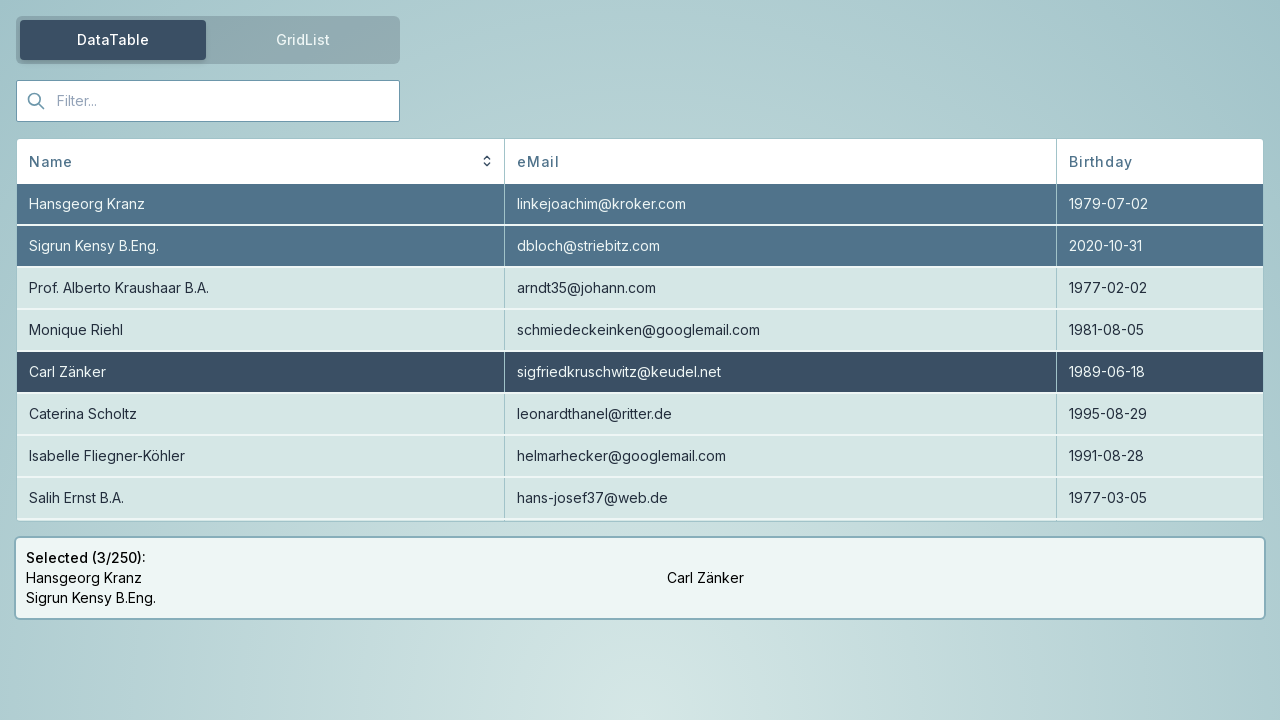